Tests login form with correct credentials and verifies that a success message is displayed

Starting URL: https://bonigarcia.dev/selenium-webdriver-java/login-form.html

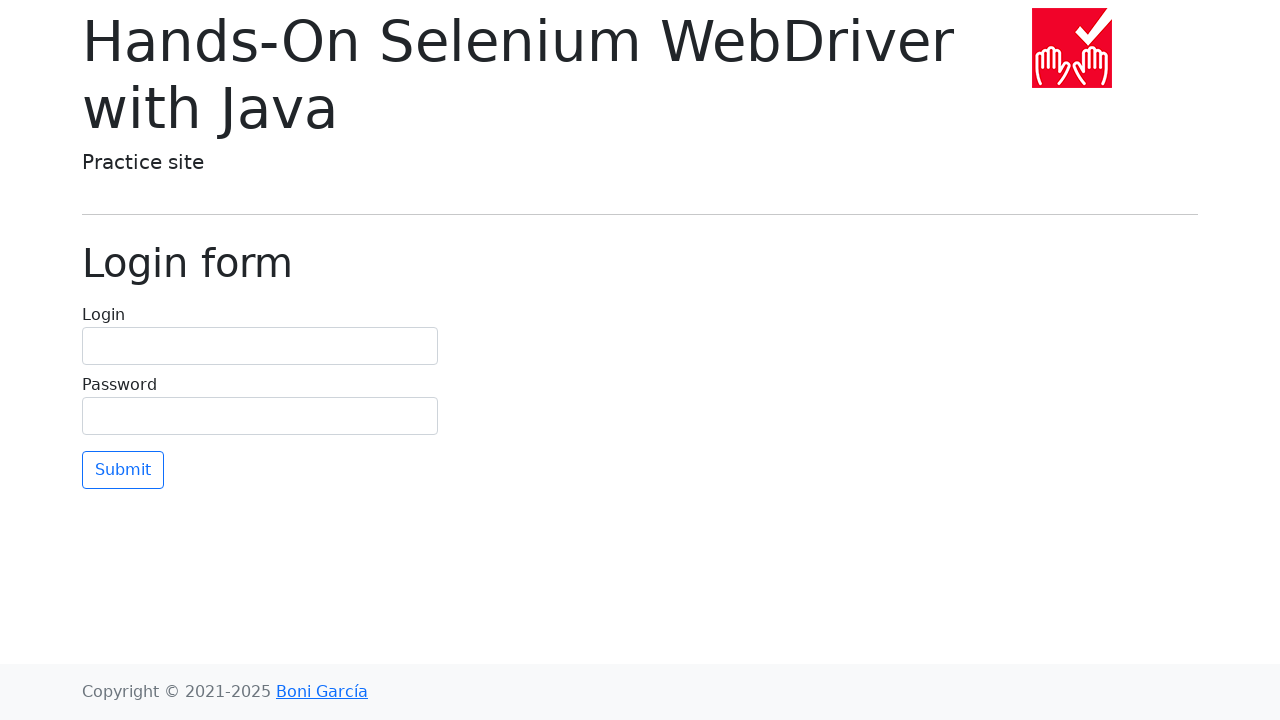

Navigated to login form page
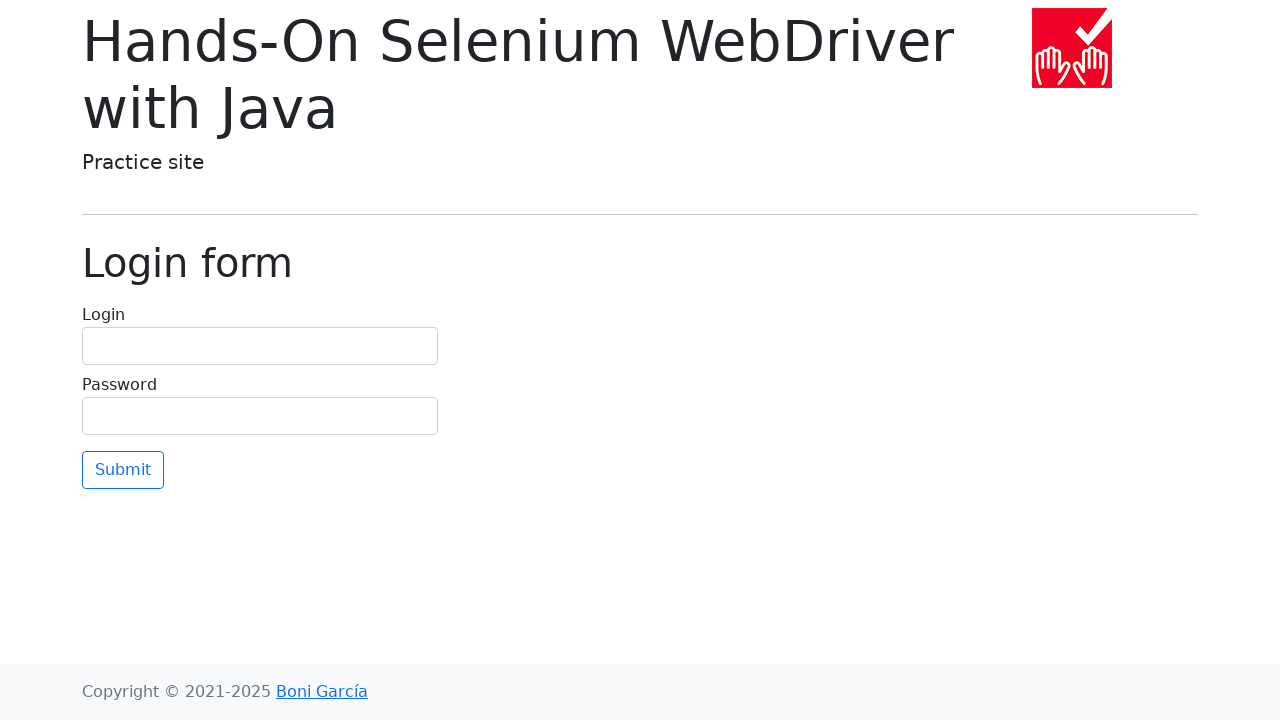

Filled username field with 'user' on #username
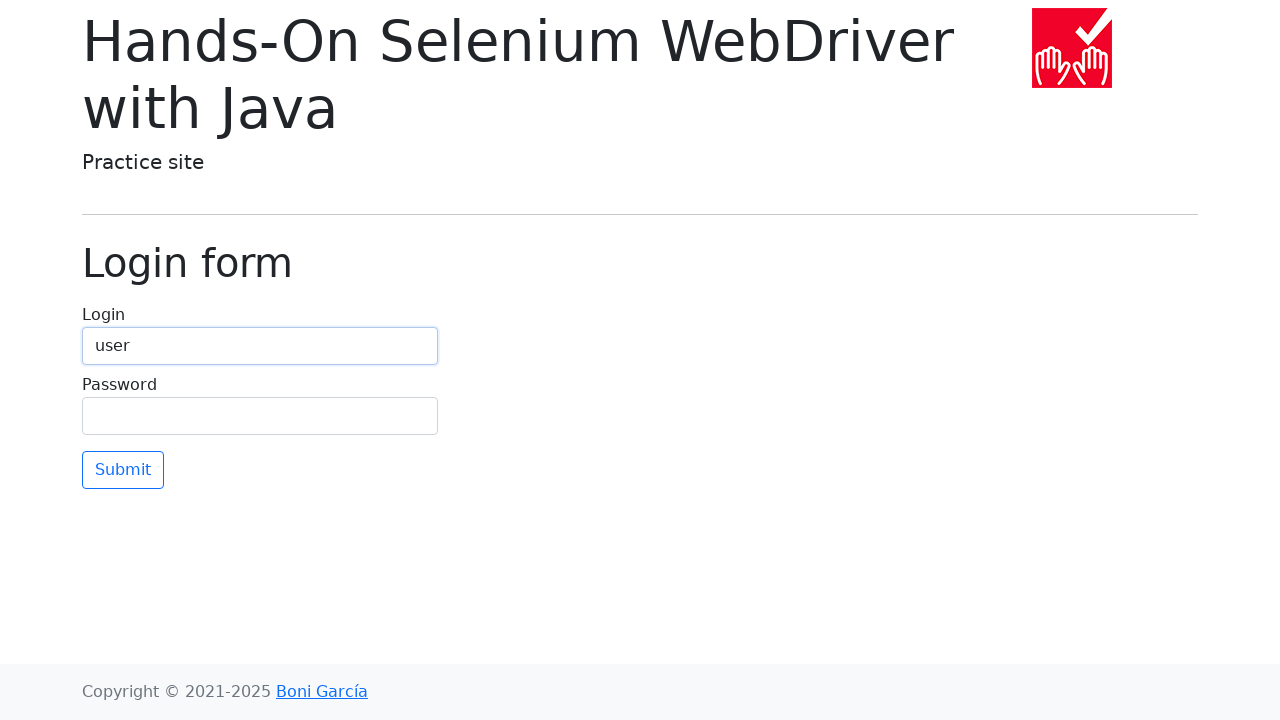

Filled password field with correct credentials on #password
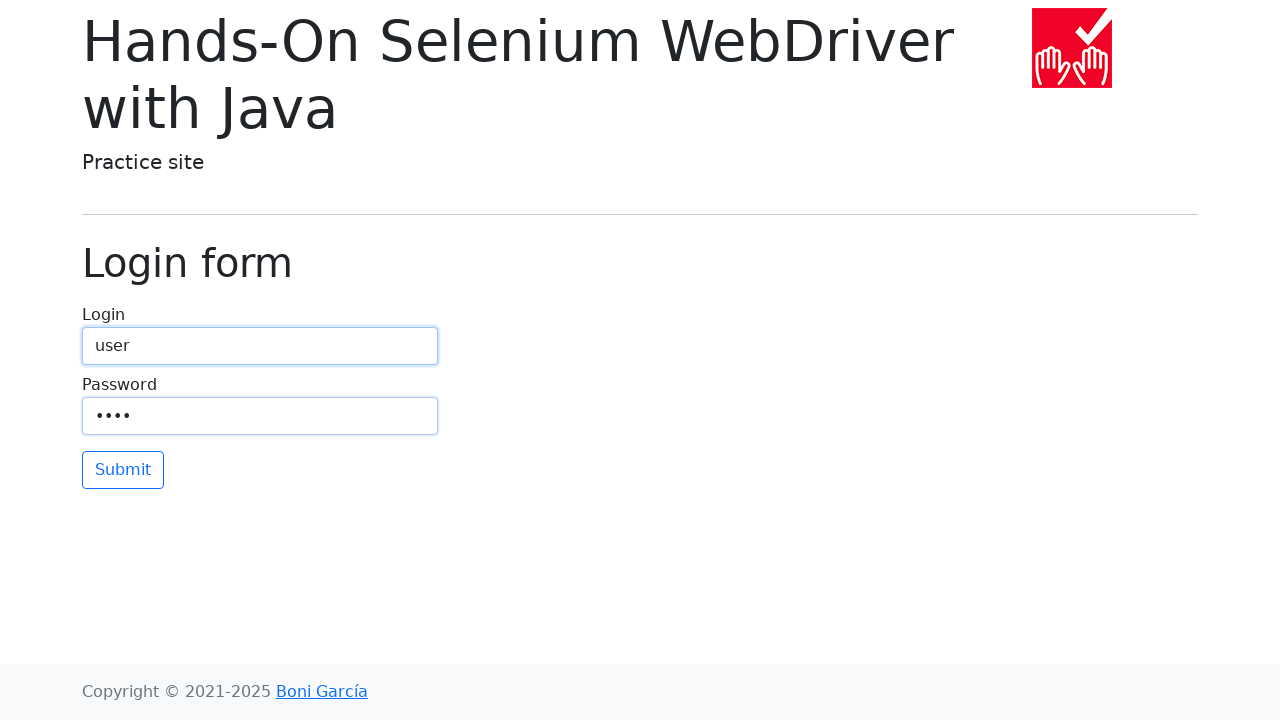

Clicked submit button to login at (123, 470) on .mt-2
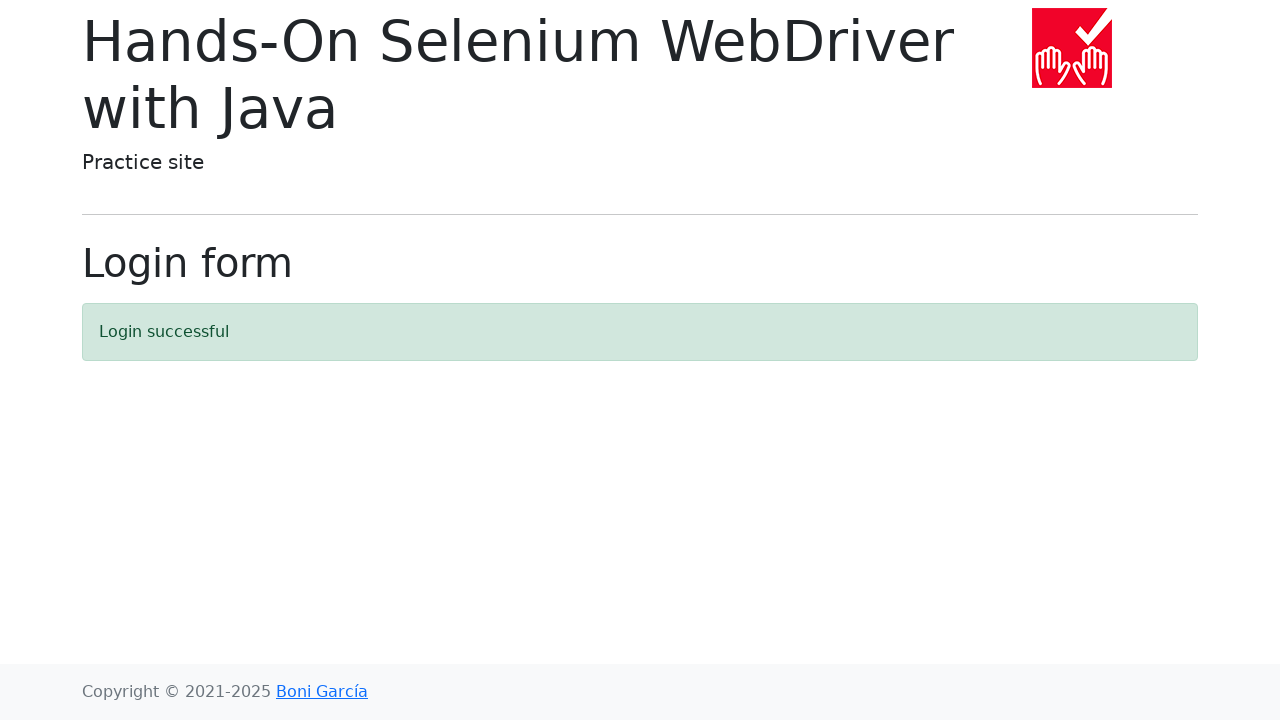

Success message appeared confirming successful login
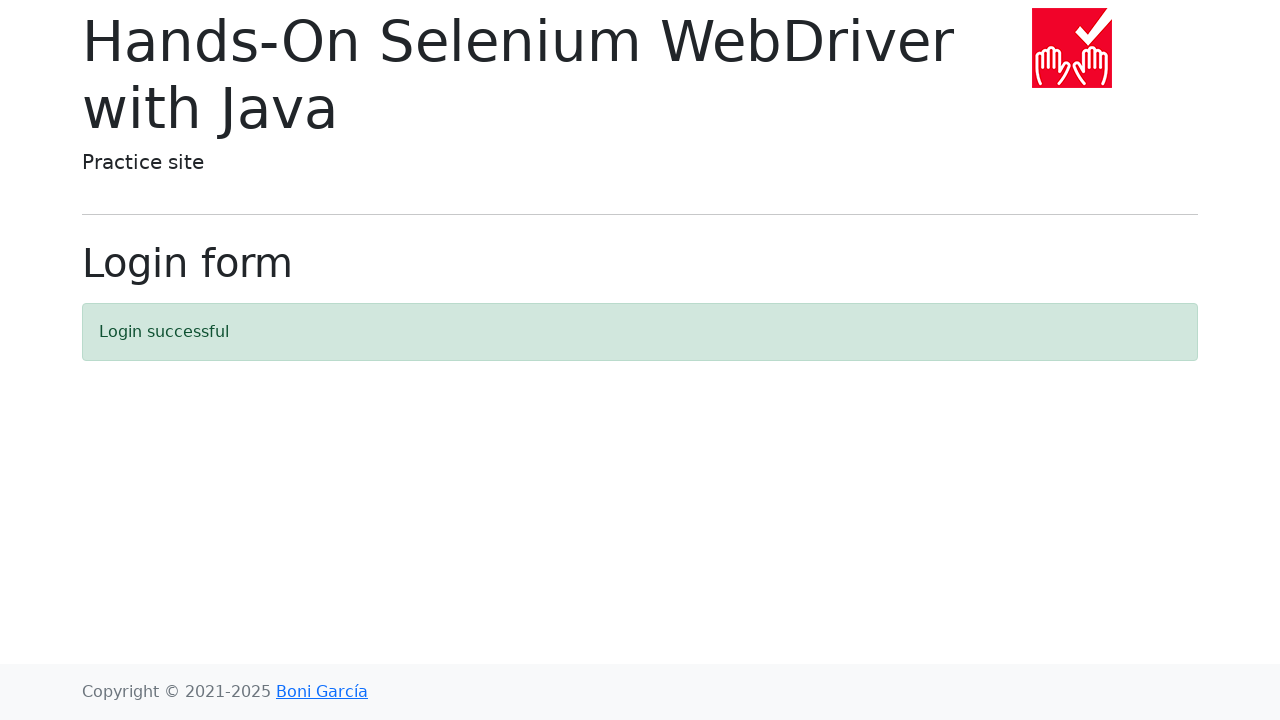

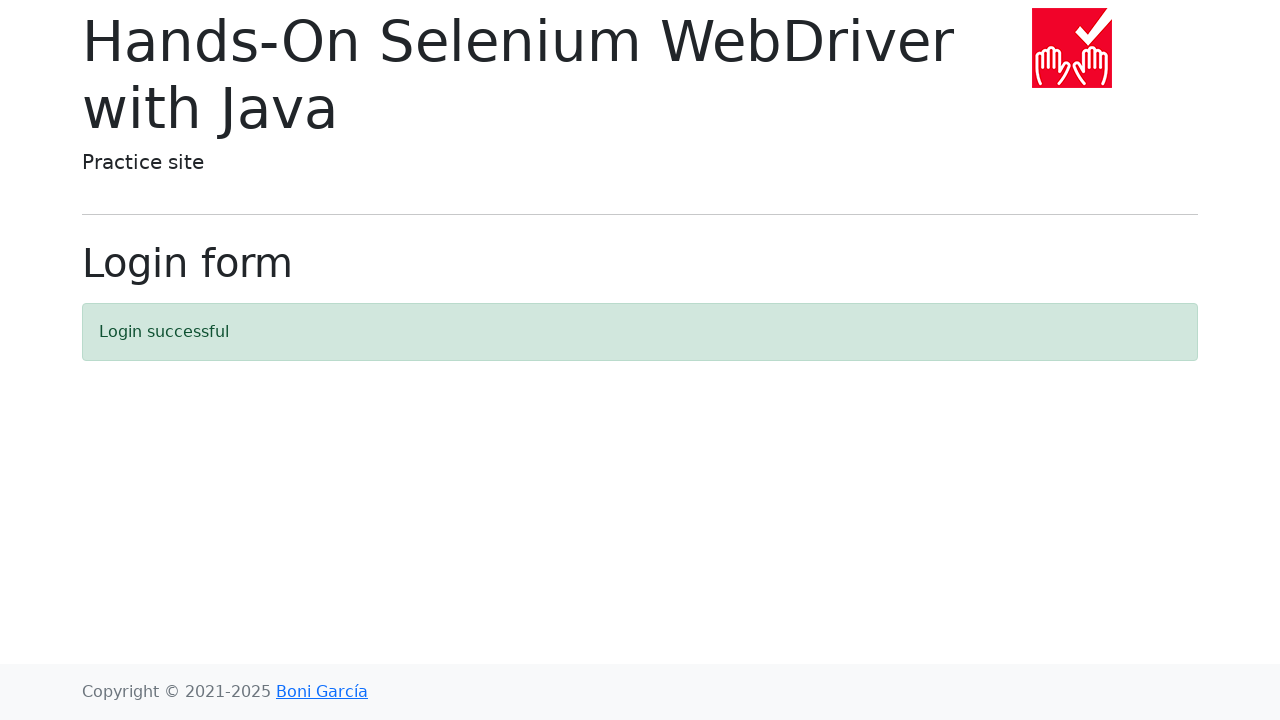